Demonstrates finding elements on a hotel booking website using various locator strategies (ID, name, class, CSS selectors, XPath) and clicks on the search room button and a booking link.

Starting URL: https://hotel-testlab.coderslab.pl/en/

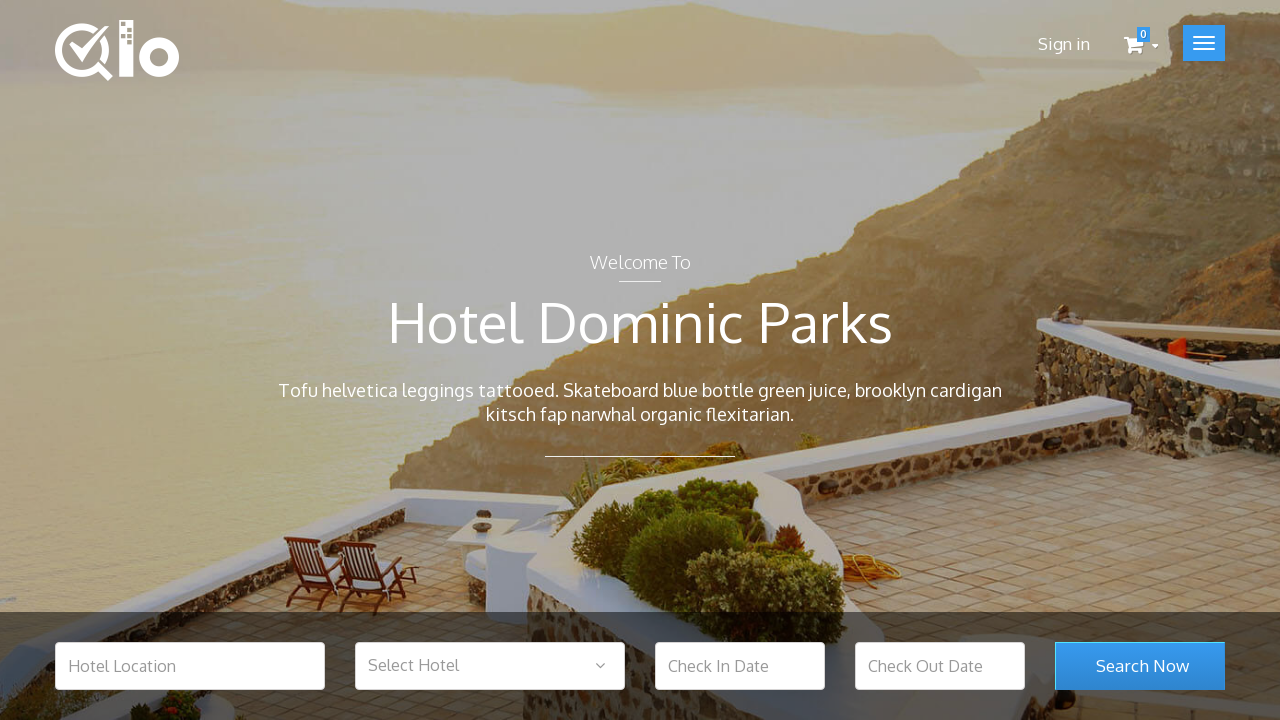

Clicked search room submit button using ID selector at (1140, 666) on #search_room_submit
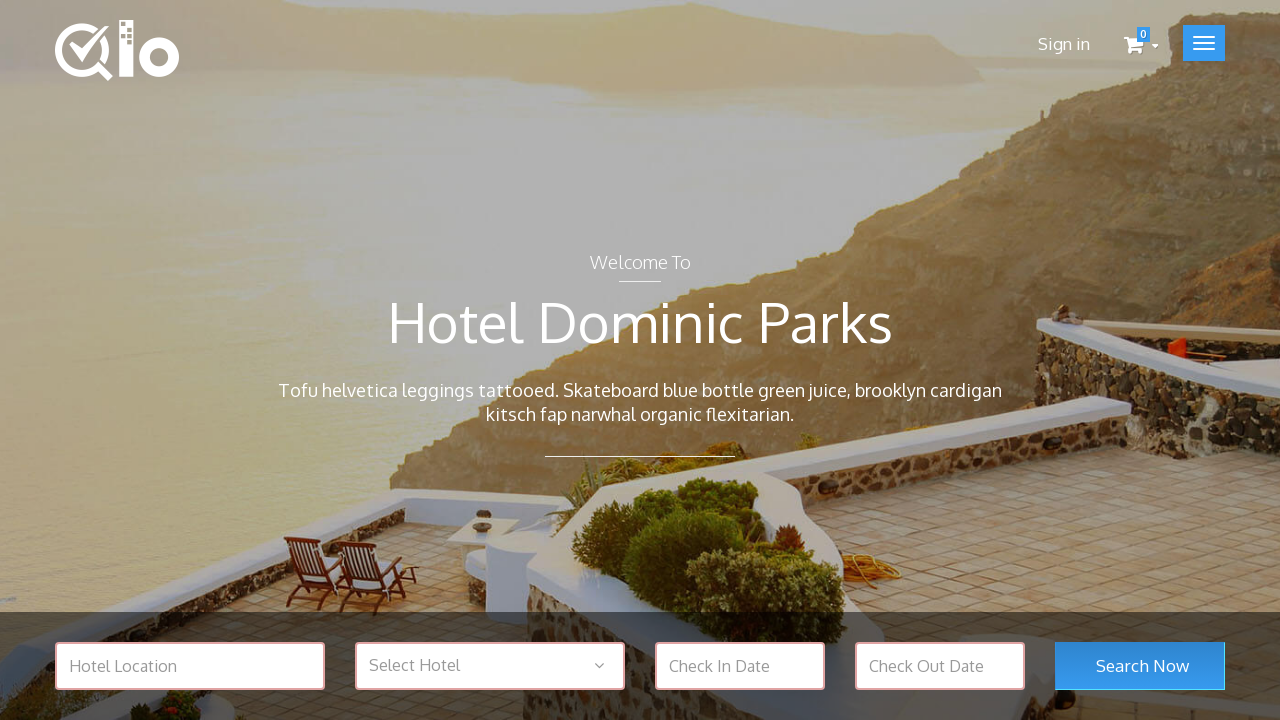

Waited for booking link with target='blank' to load
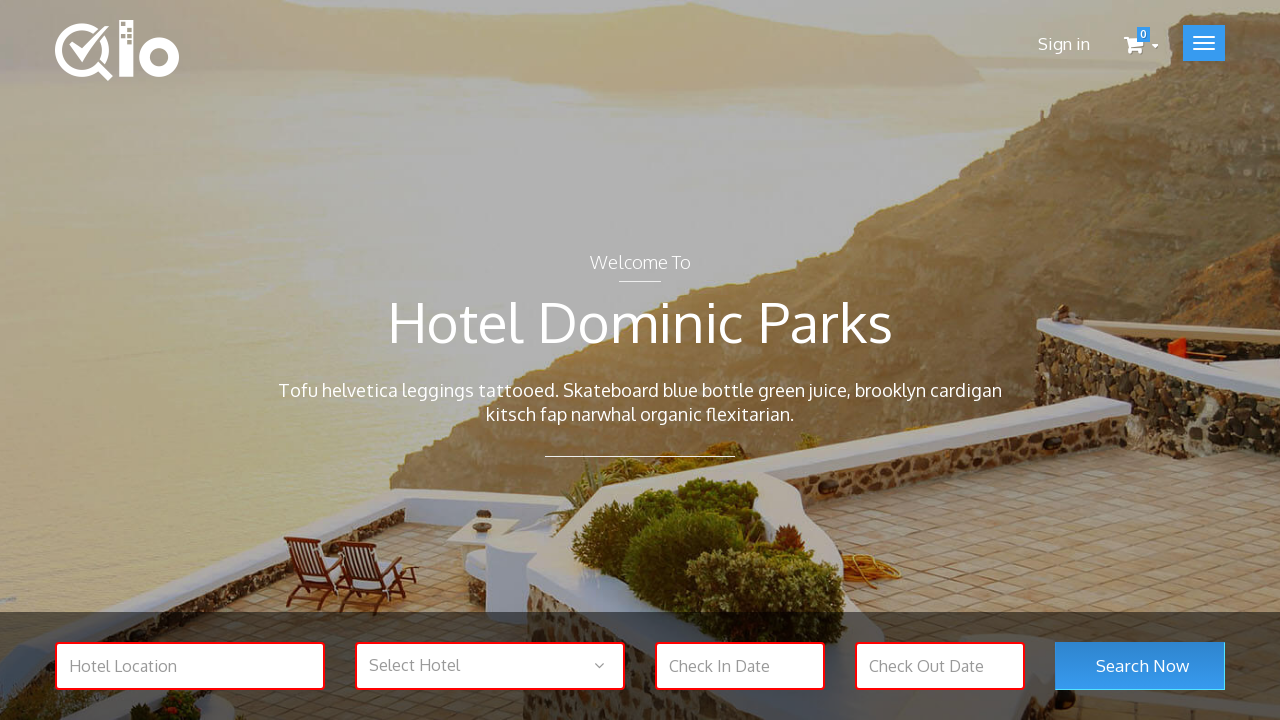

Clicked first booking link with target='blank' attribute at (140, 360) on a[target='blank'].button >> nth=0
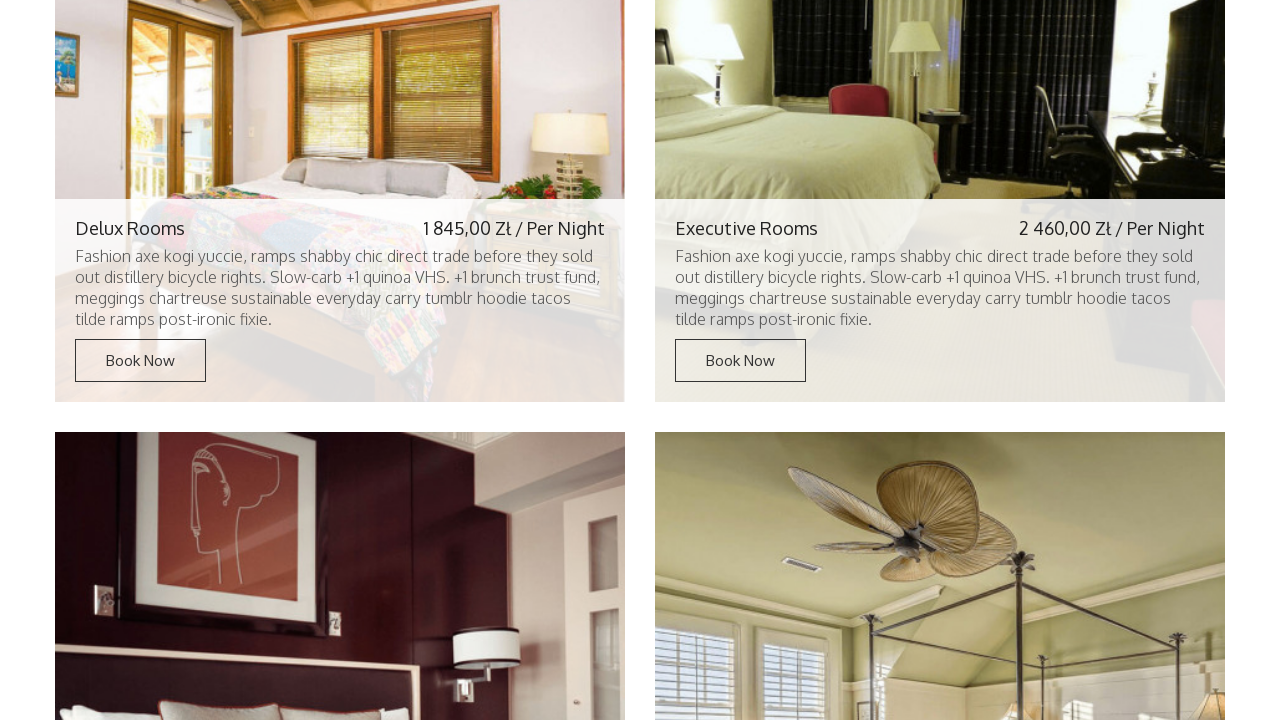

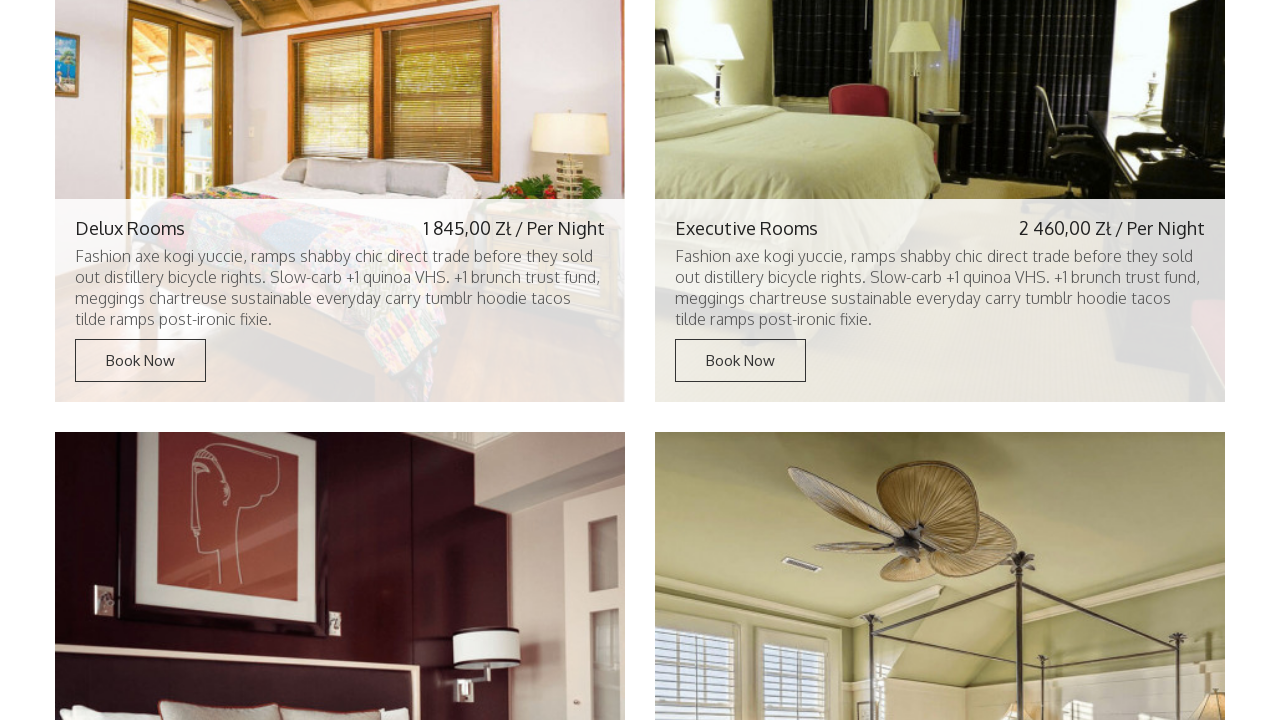